Tests window handling functionality by opening FAQ and Partners links in new windows, switching between windows, and closing the new windows

Starting URL: https://www.cowin.gov.in/

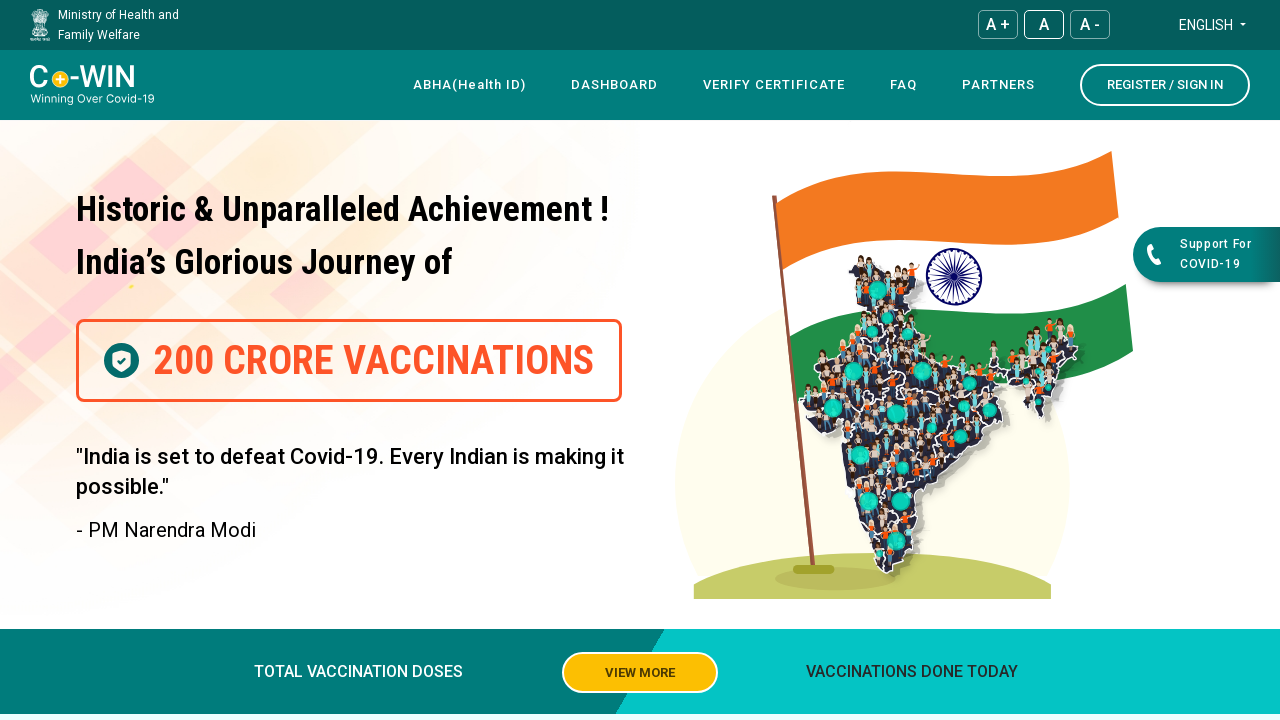

Clicked FAQ link and opened new window at (904, 85) on xpath=//*[@id='navbar']/div[4]/div/div[1]/div/nav/div[3]/div/ul/li[4]/a
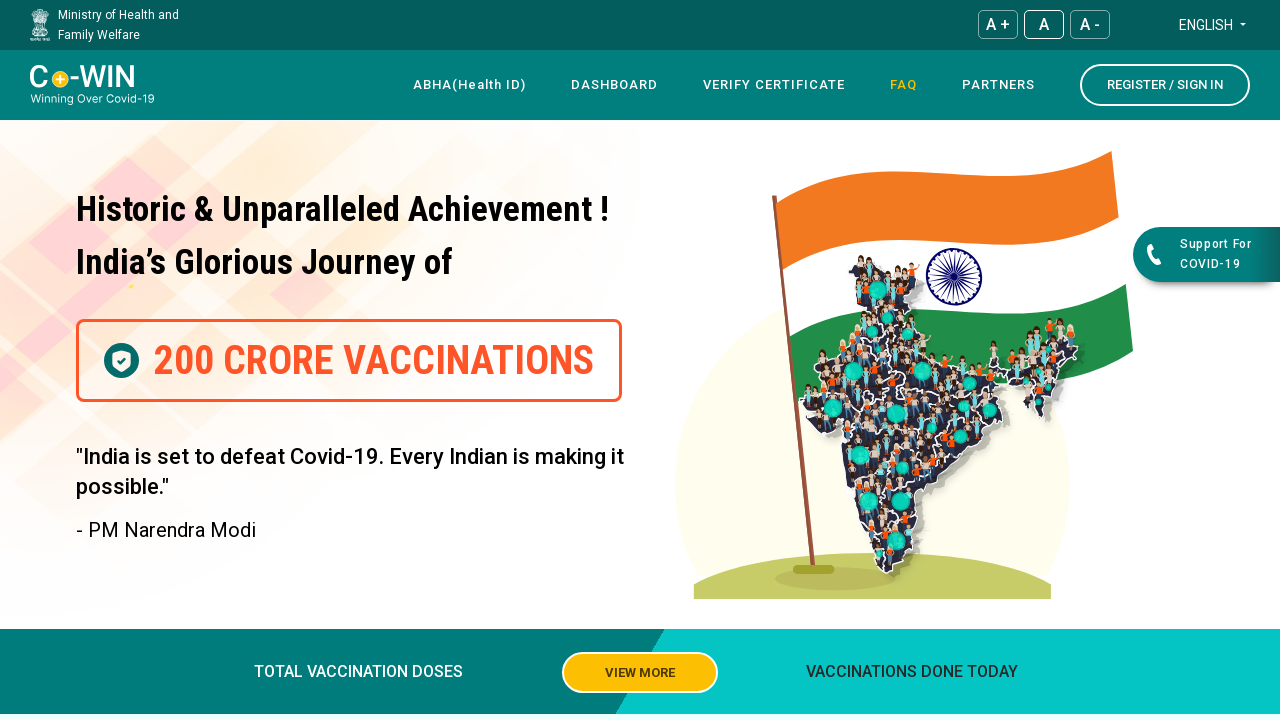

Clicked Partners link and opened another new window at (998, 85) on xpath=//*[@id="navbar"]/div[4]/div/div[1]/div/nav/div[3]/div/ul/li[5]/a
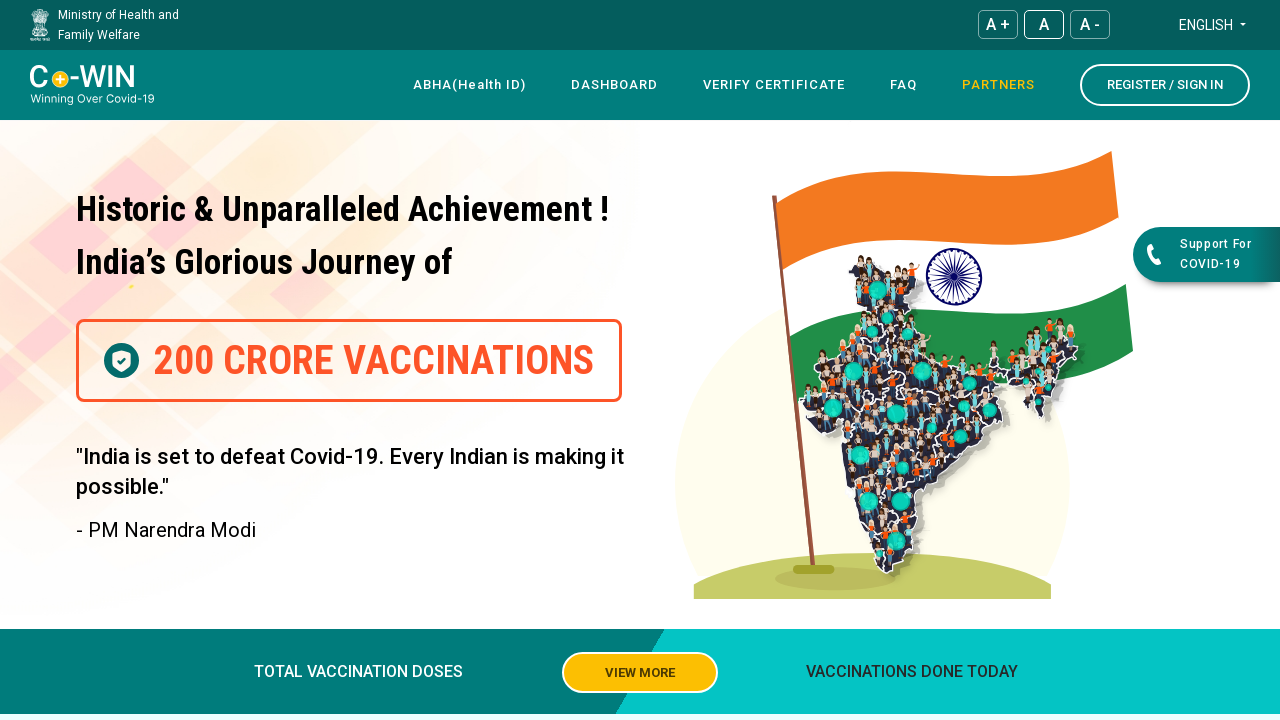

Closed the FAQ window
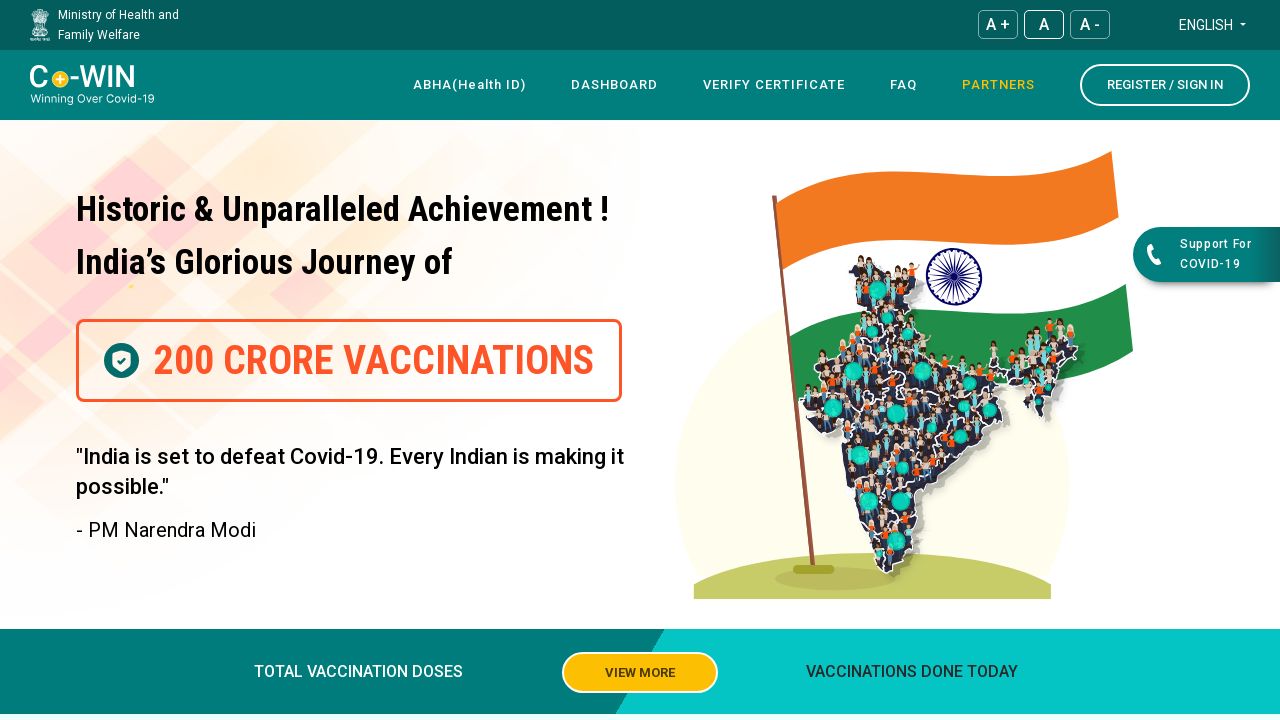

Closed the Partners window
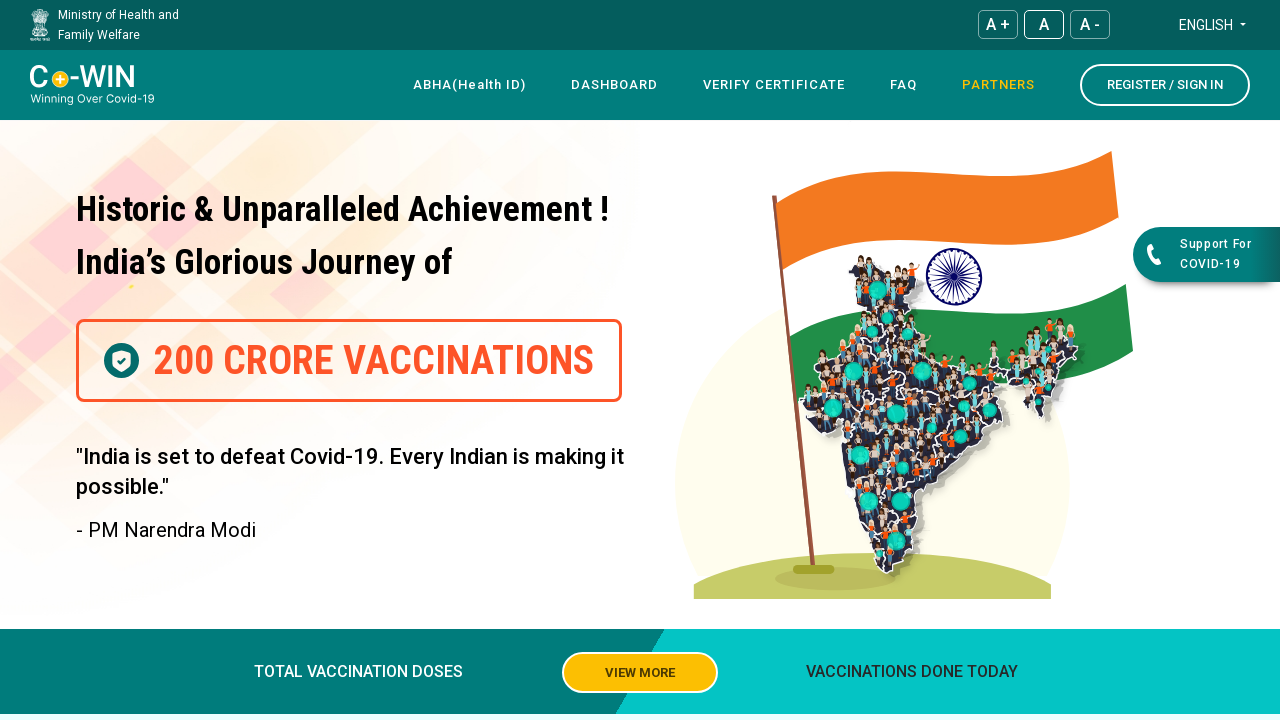

Navigated back to CoWIN homepage on main window
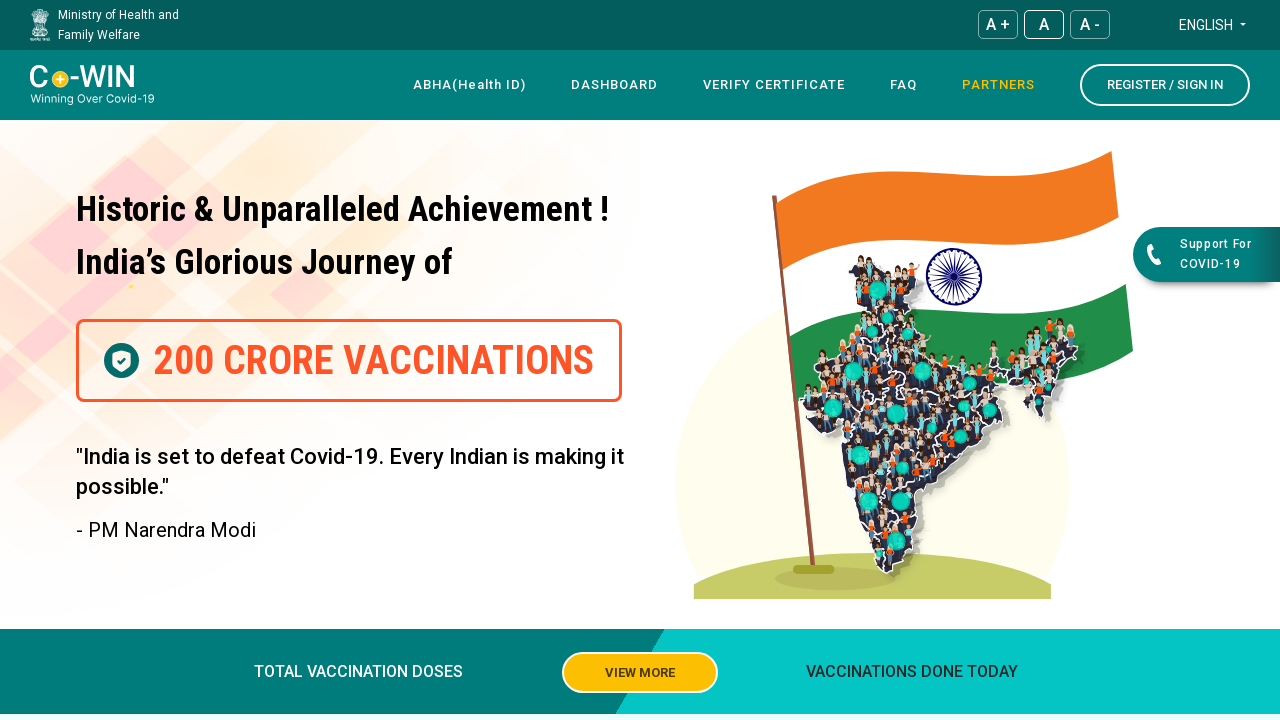

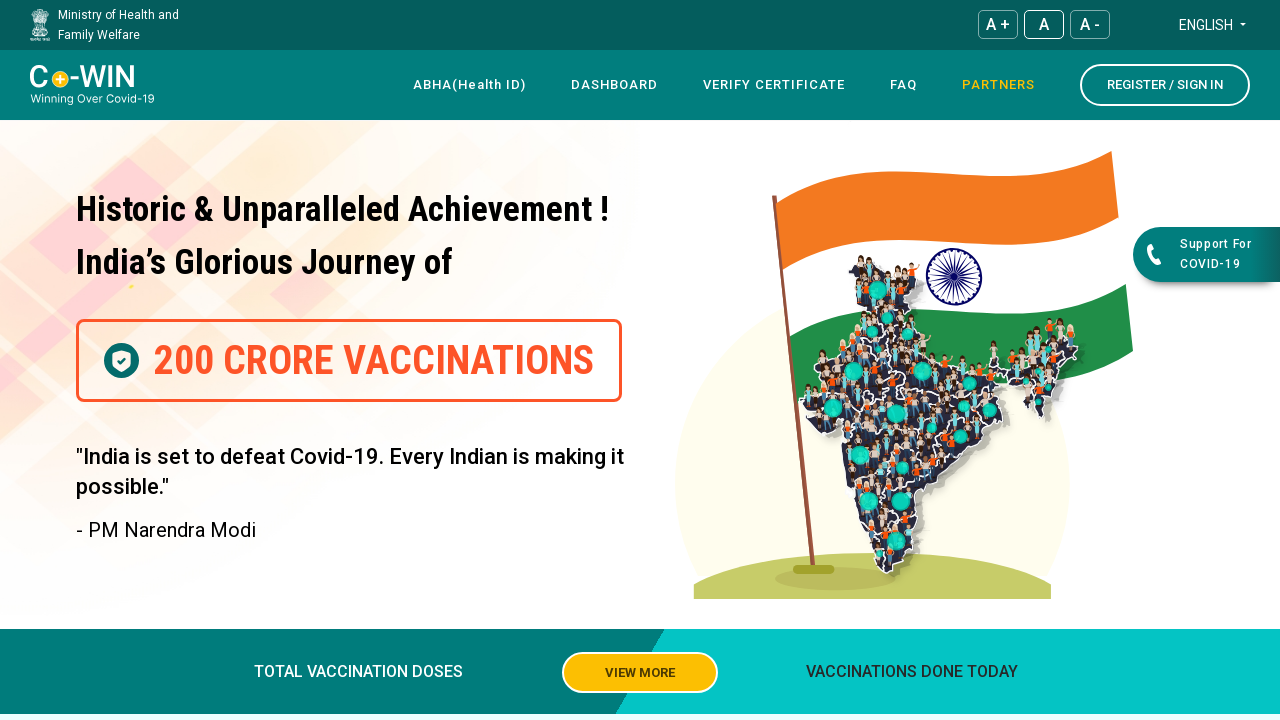